Navigates to an automation practice page and retrieves the background color of the Home button

Starting URL: https://rahulshettyacademy.com/AutomationPractice/

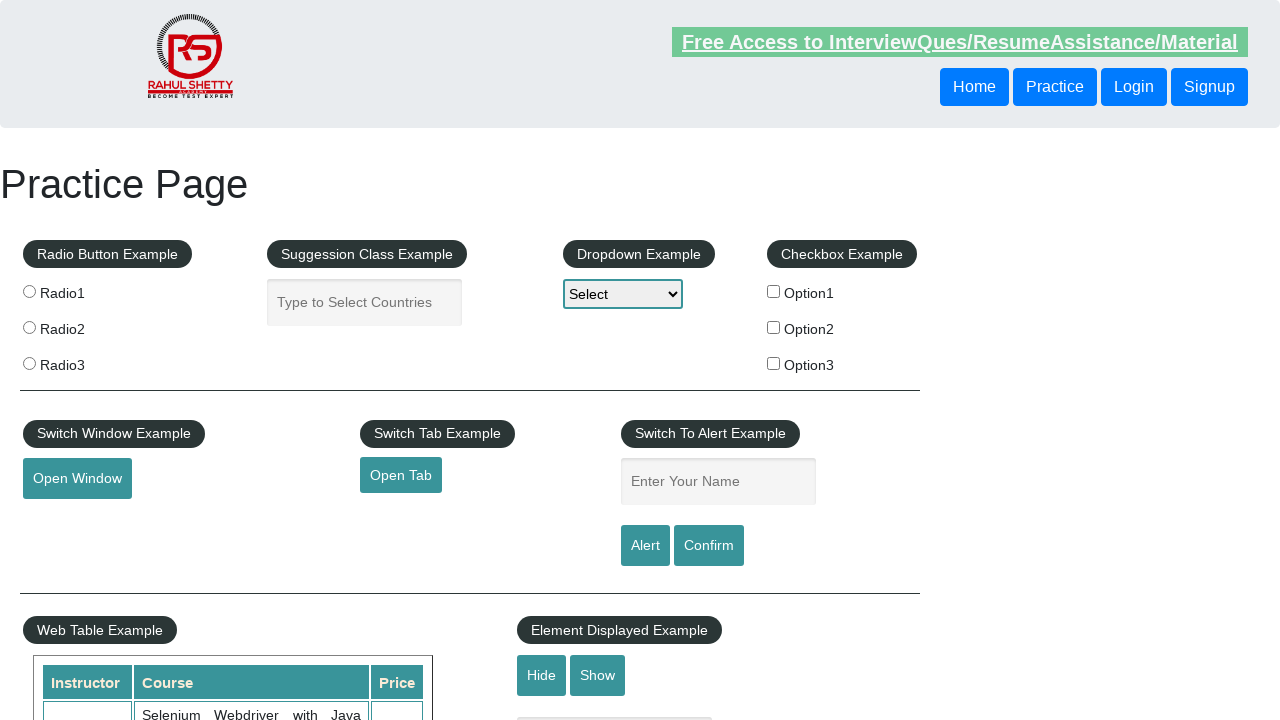

Located and waited for Home button to be available
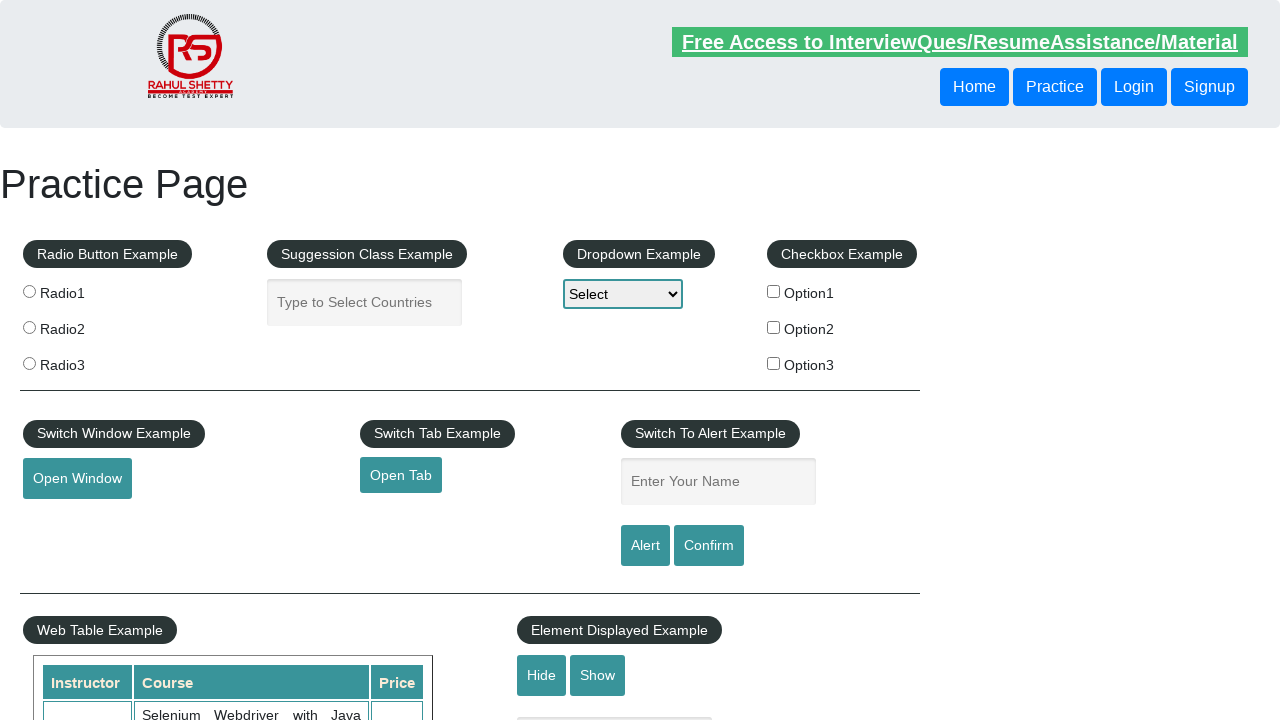

Retrieved background color of Home button using computed styles
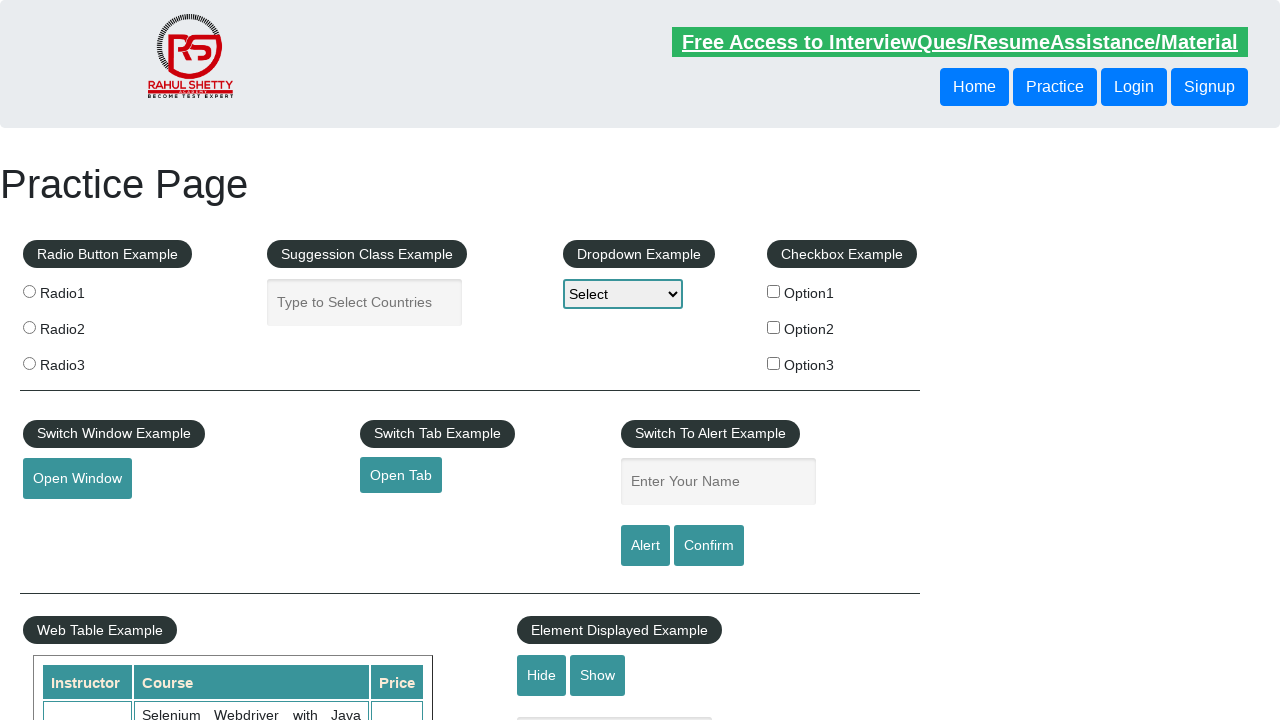

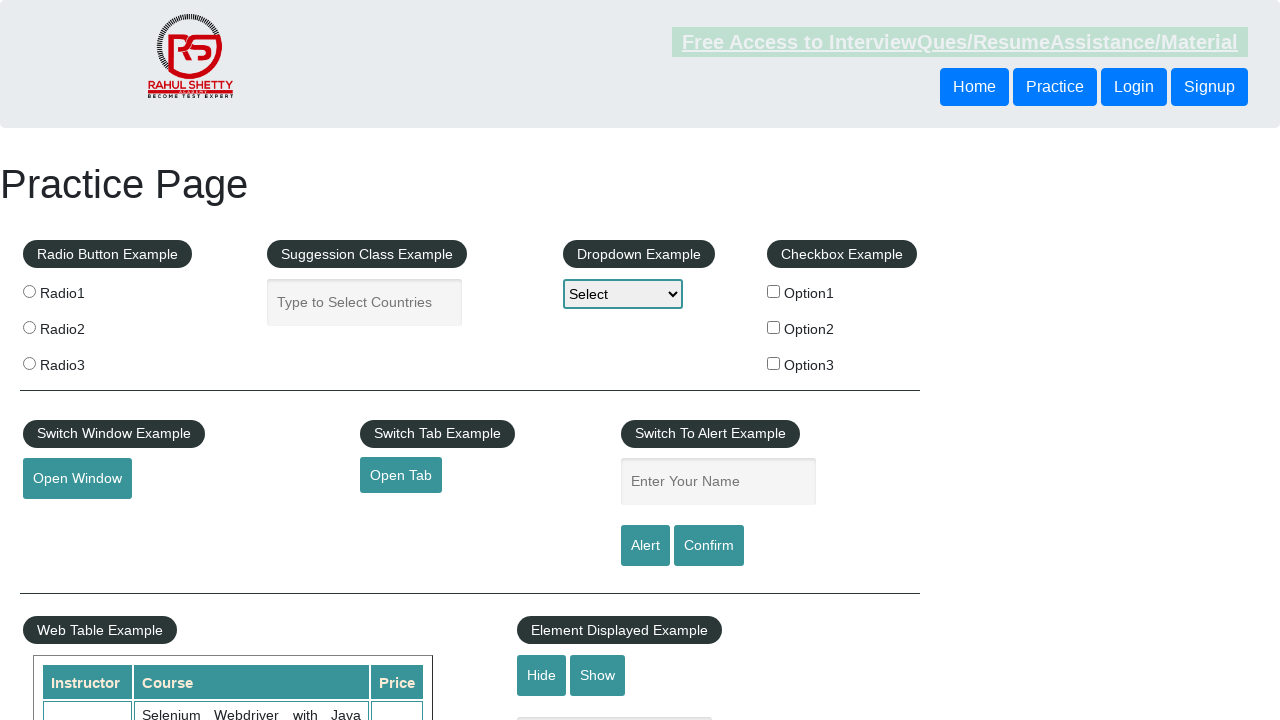